Tests autocomplete functionality by typing a letter in an input field, waiting for suggestions to appear, and selecting a specific option containing "BASIC" from the dropdown

Starting URL: https://seleniumpractise.blogspot.com/2016/08/how-to-handle-autocomplete-feature-in.html

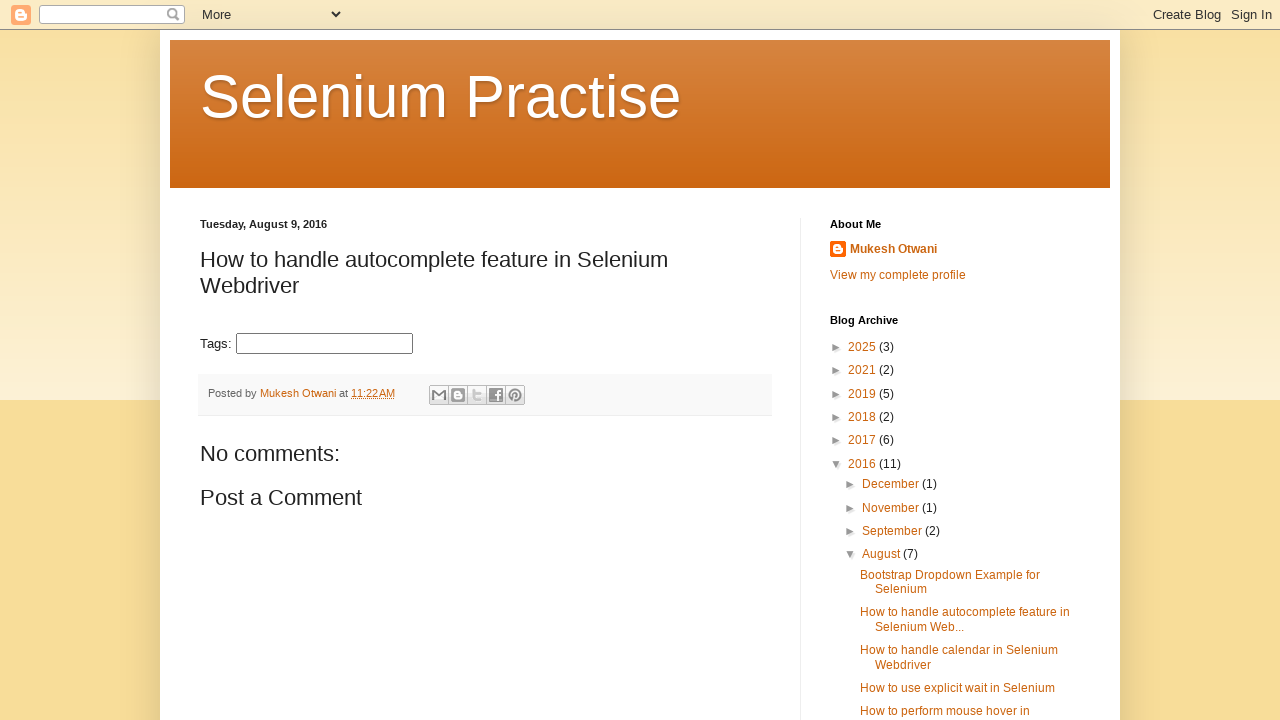

Typed 'S' in the autocomplete input field on #tags
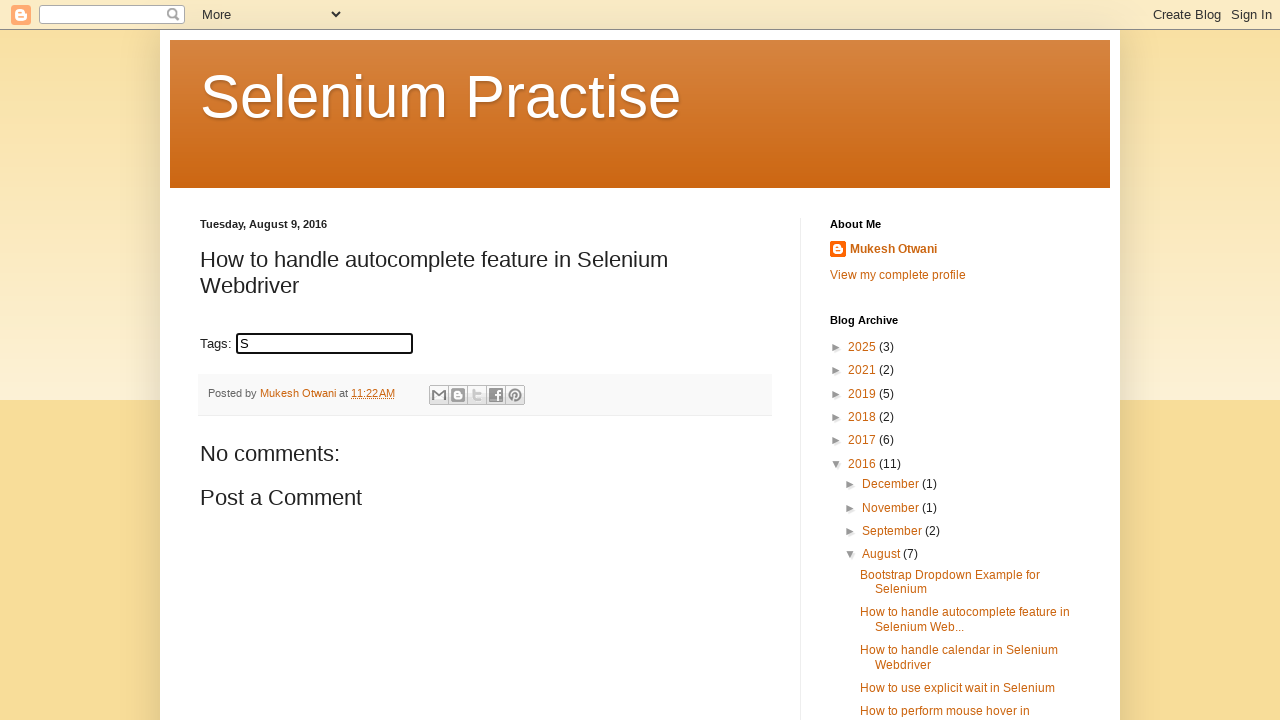

Autocomplete suggestions appeared
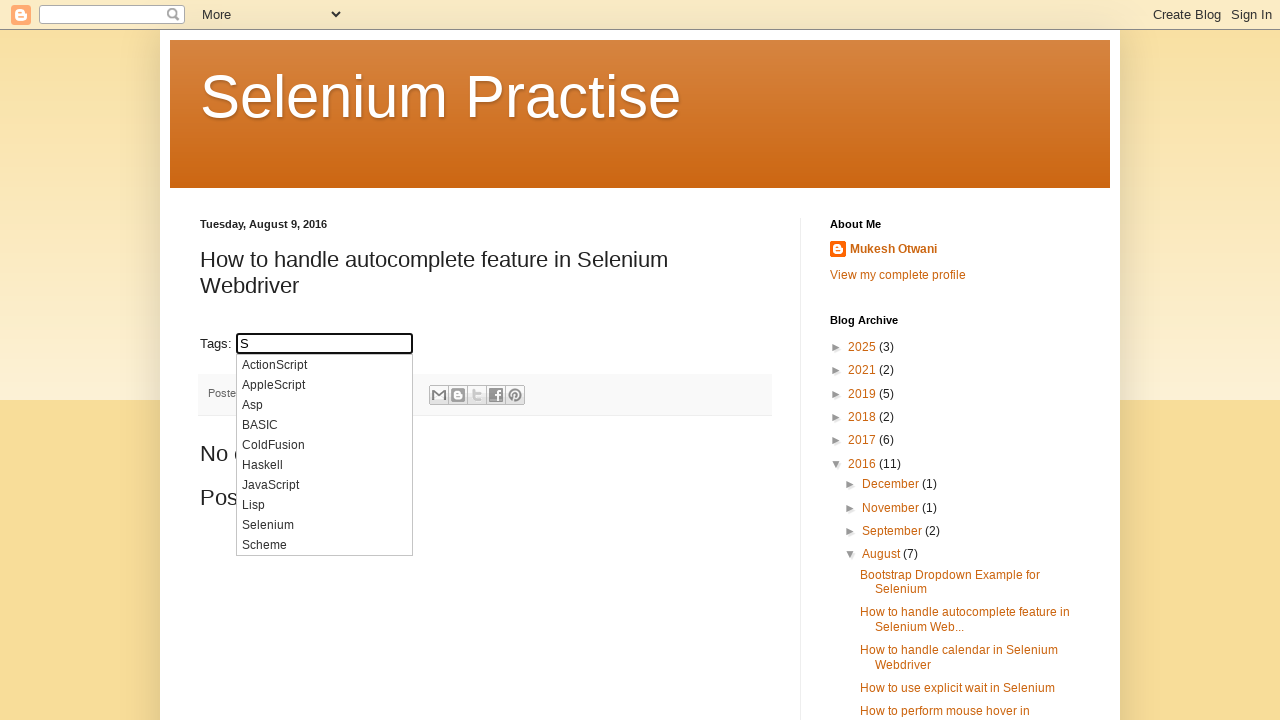

Located 10 autocomplete suggestion options
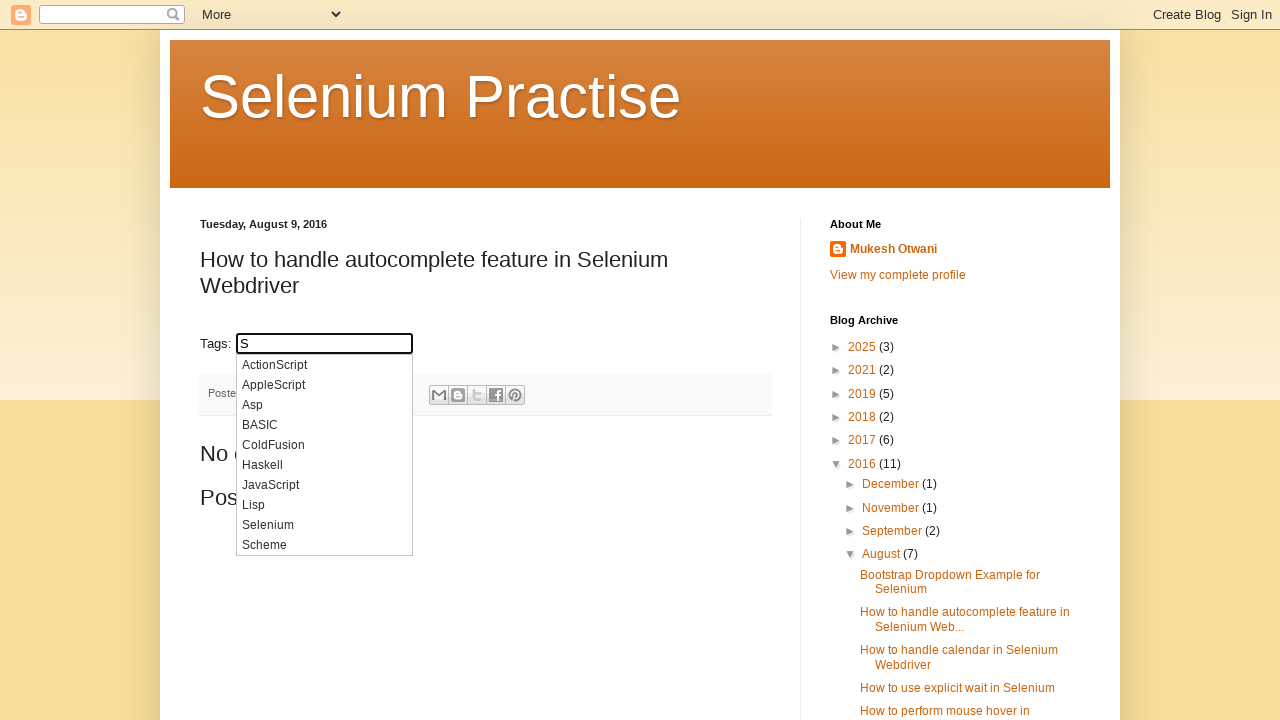

Selected autocomplete option containing 'BASIC' at (324, 425) on xpath=//li[@class='ui-menu-item']//div >> nth=3
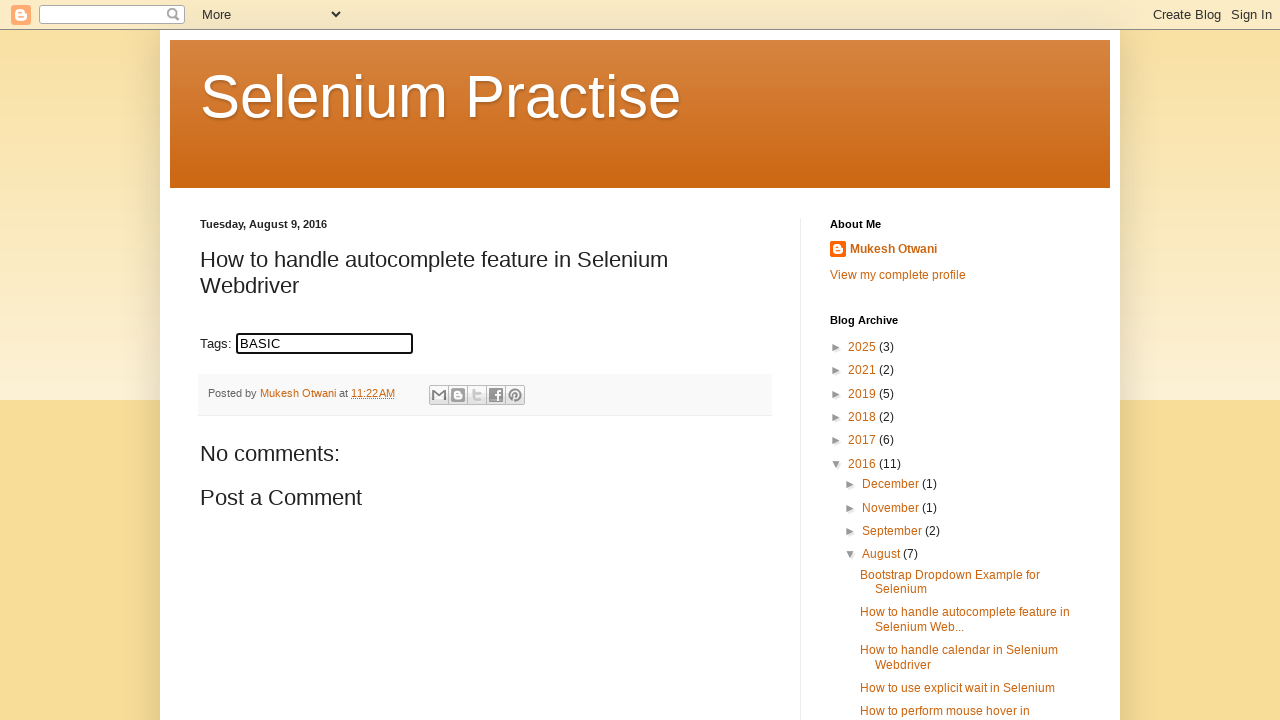

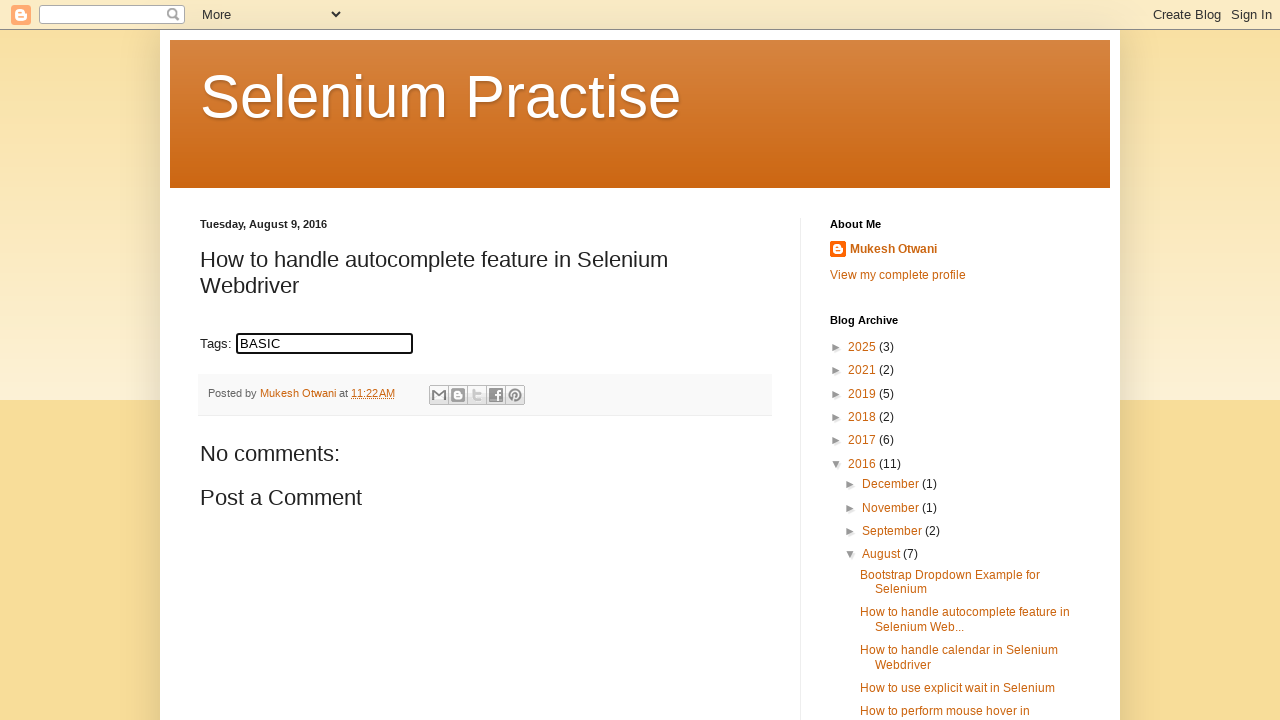